Tests synchronization by waiting for text to change on the page using a sleep/delay approach, then verifies the magic text has changed

Starting URL: https://kristinek.github.io/site/examples/sync

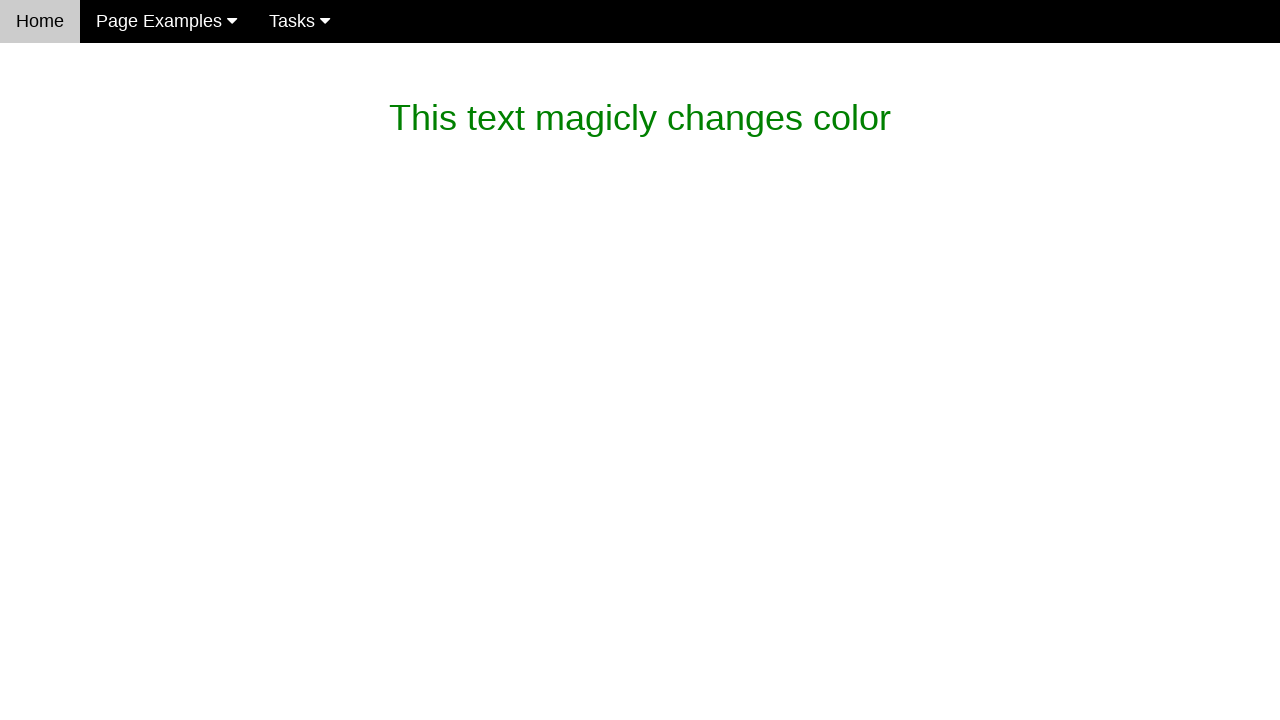

Waited for magic text to change to "What is this magic? It's dev magic~"
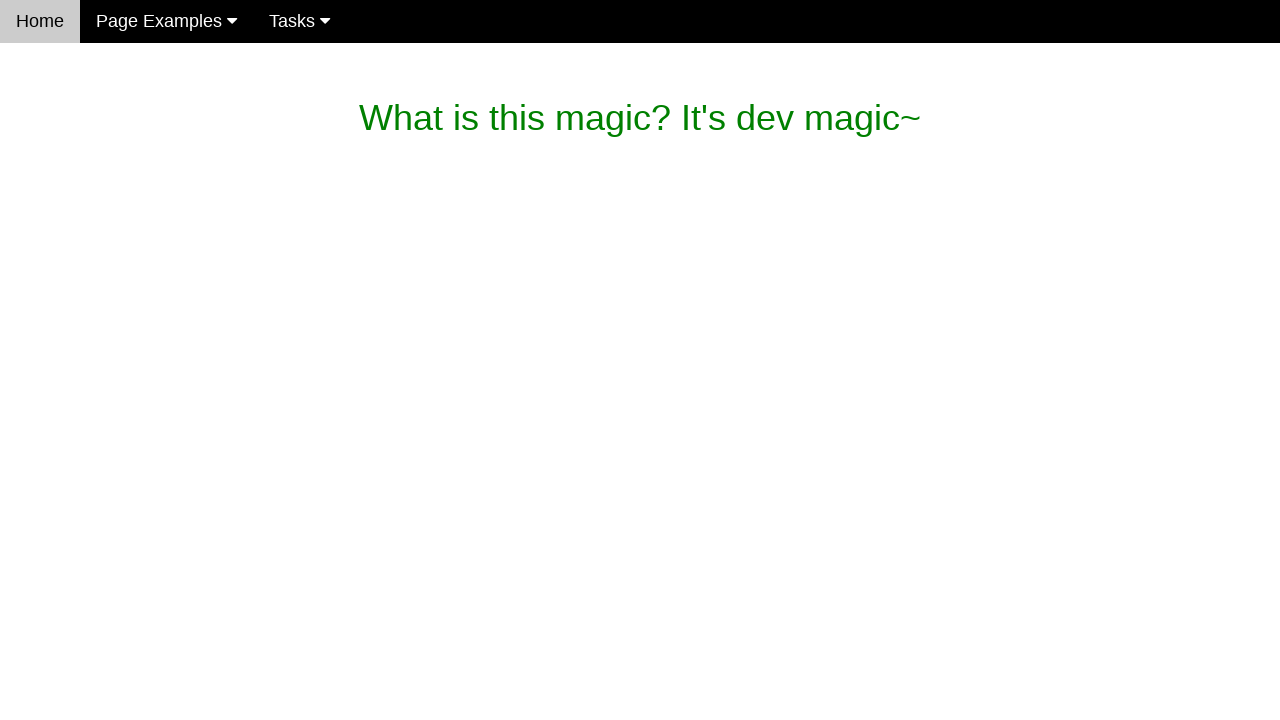

Retrieved magic text content for verification
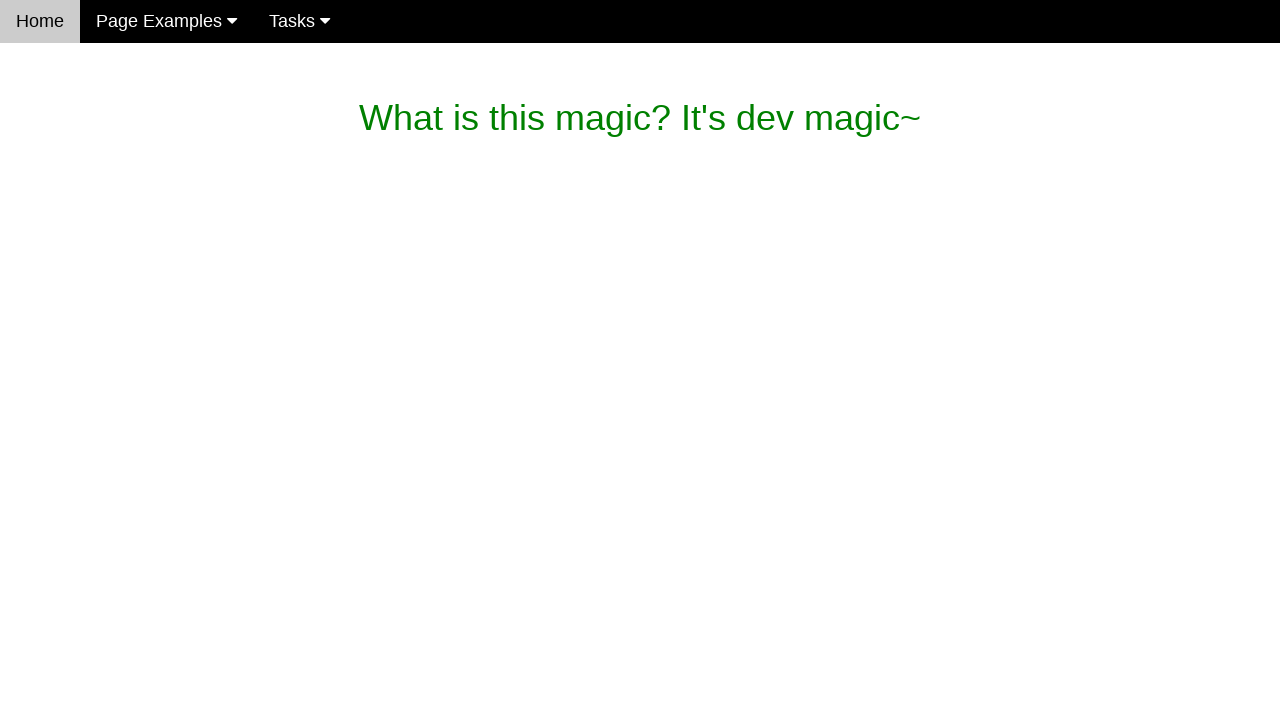

Verified that magic text contains expected message
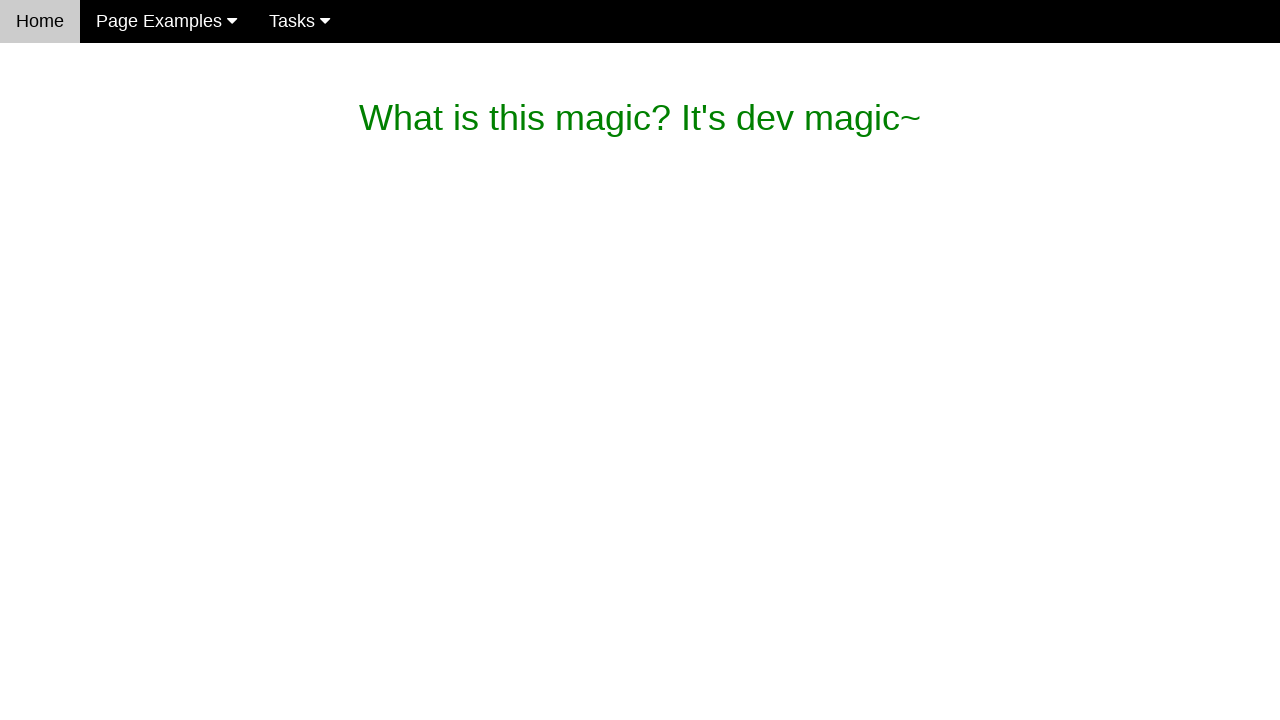

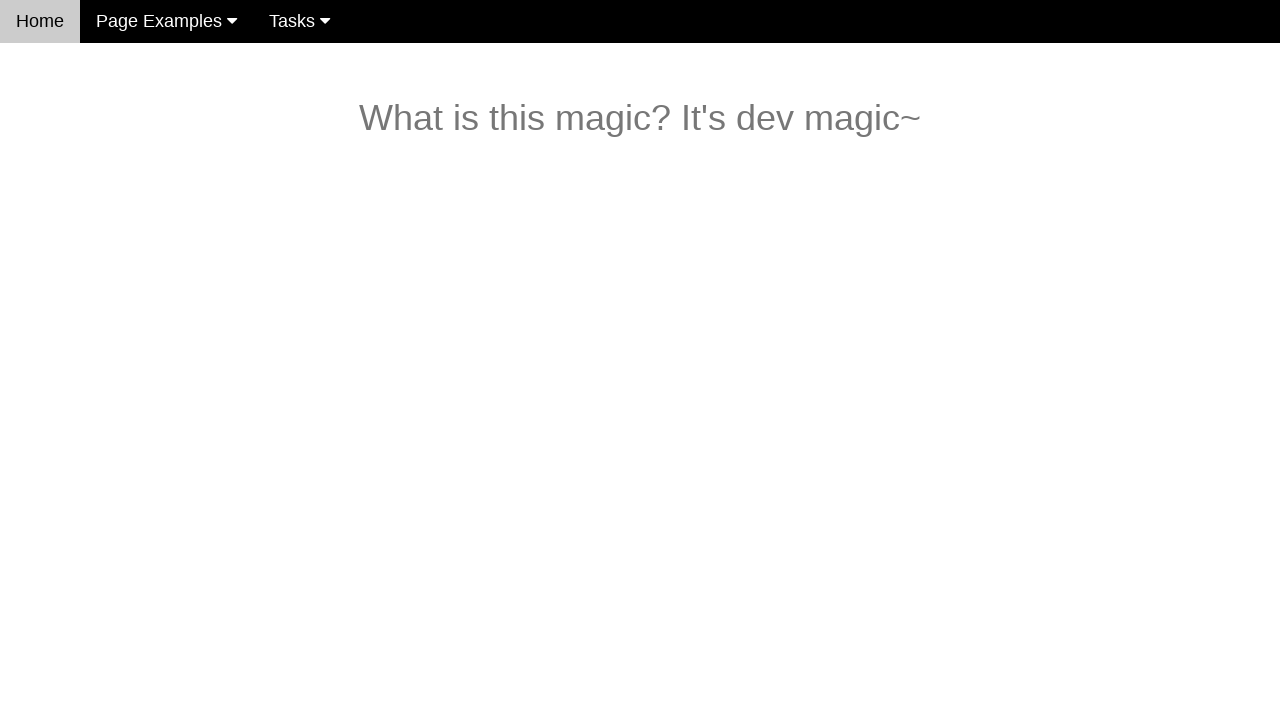